Tests file download functionality by clicking on a download link and verifying the download completes

Starting URL: https://the-internet.herokuapp.com/download

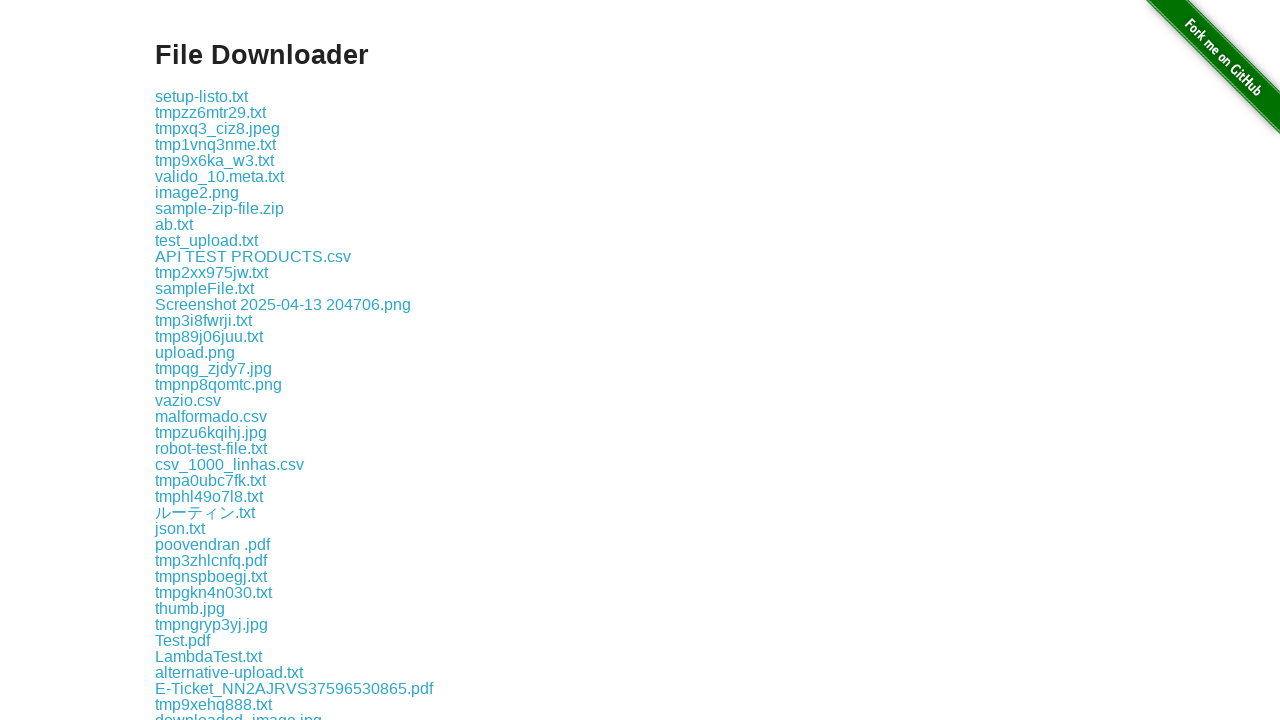

Clicked on selenium-snapshot.png download link at (238, 360) on a:has-text('selenium-snapshot.png')
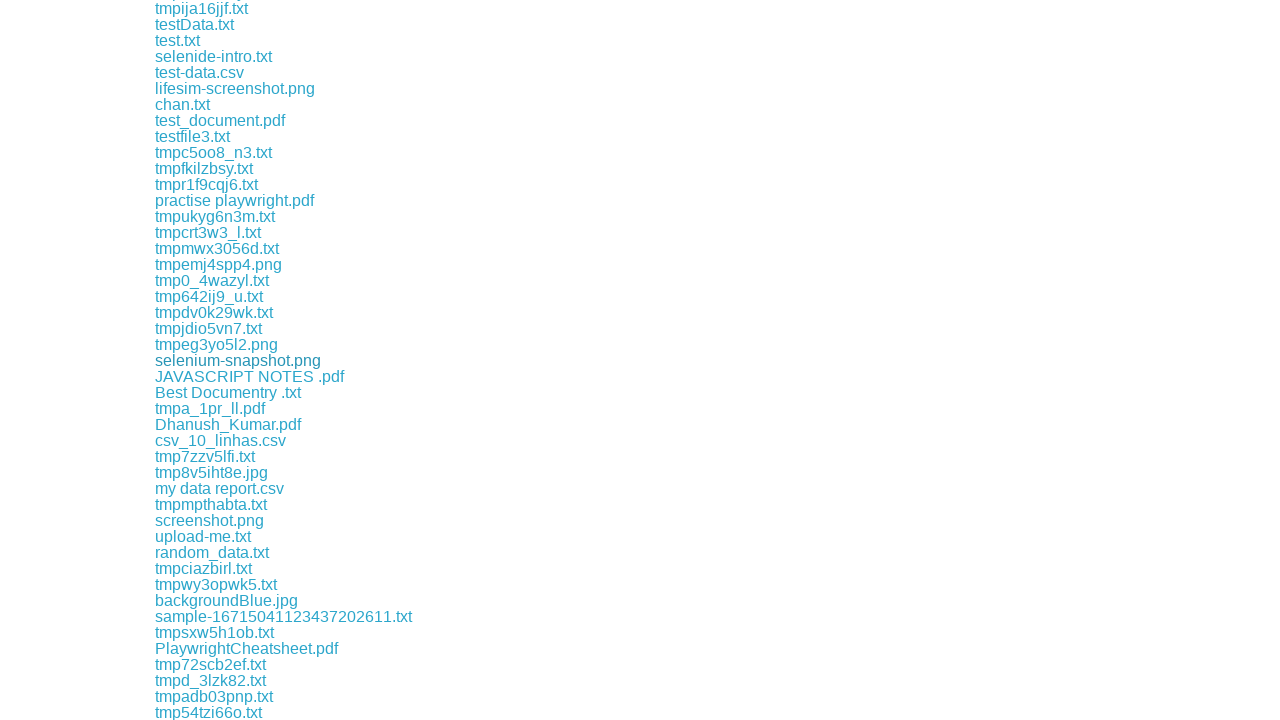

Clicked download link and waited for download to start at (238, 360) on a:has-text('selenium-snapshot.png')
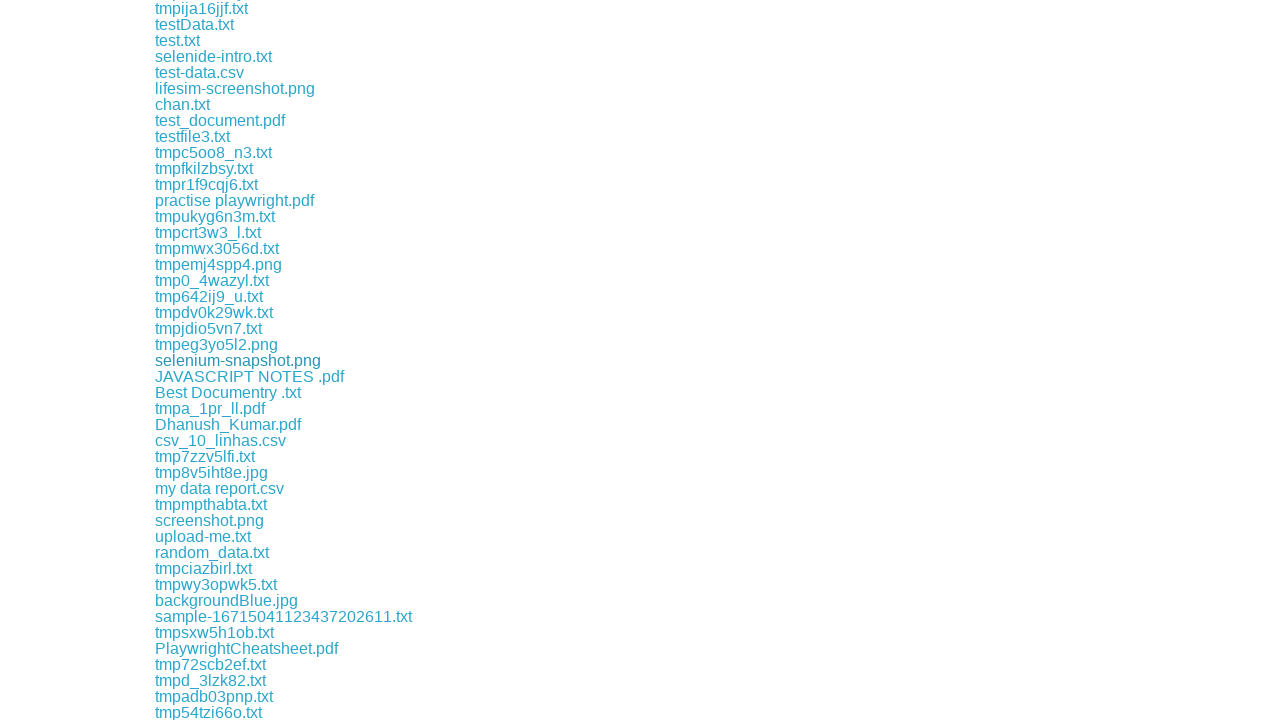

Download object captured
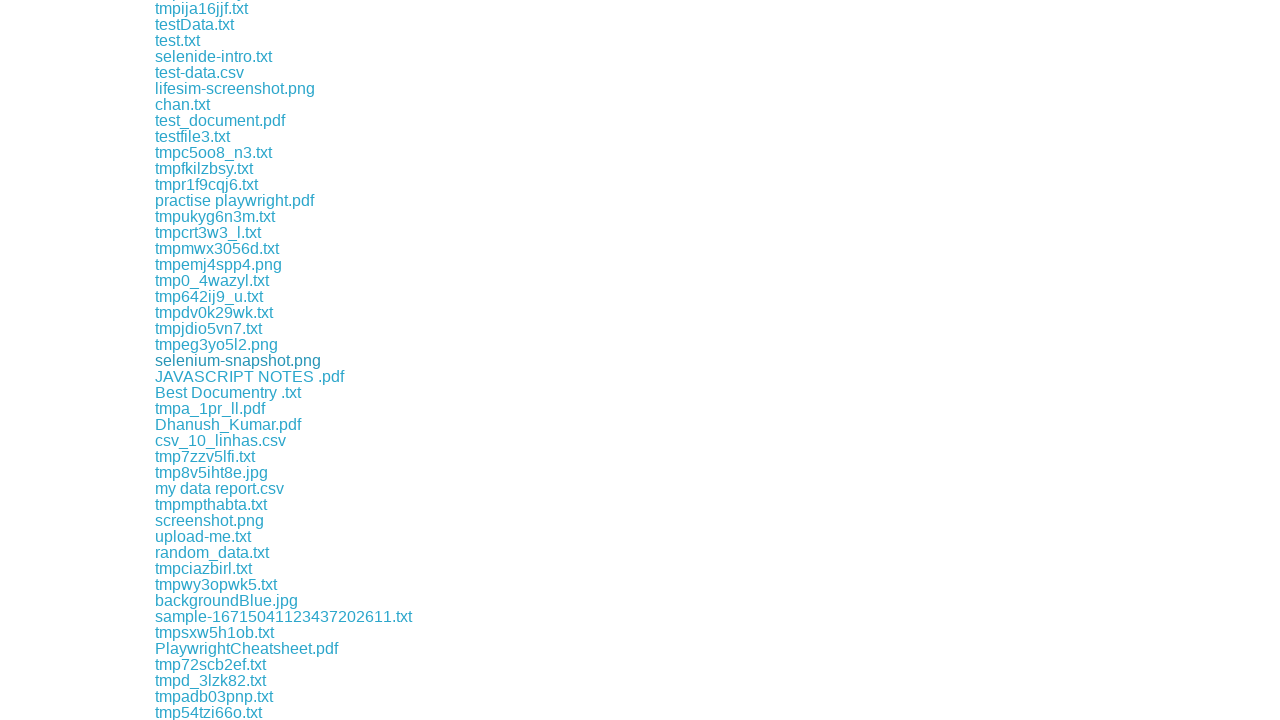

Download completed and file path verified
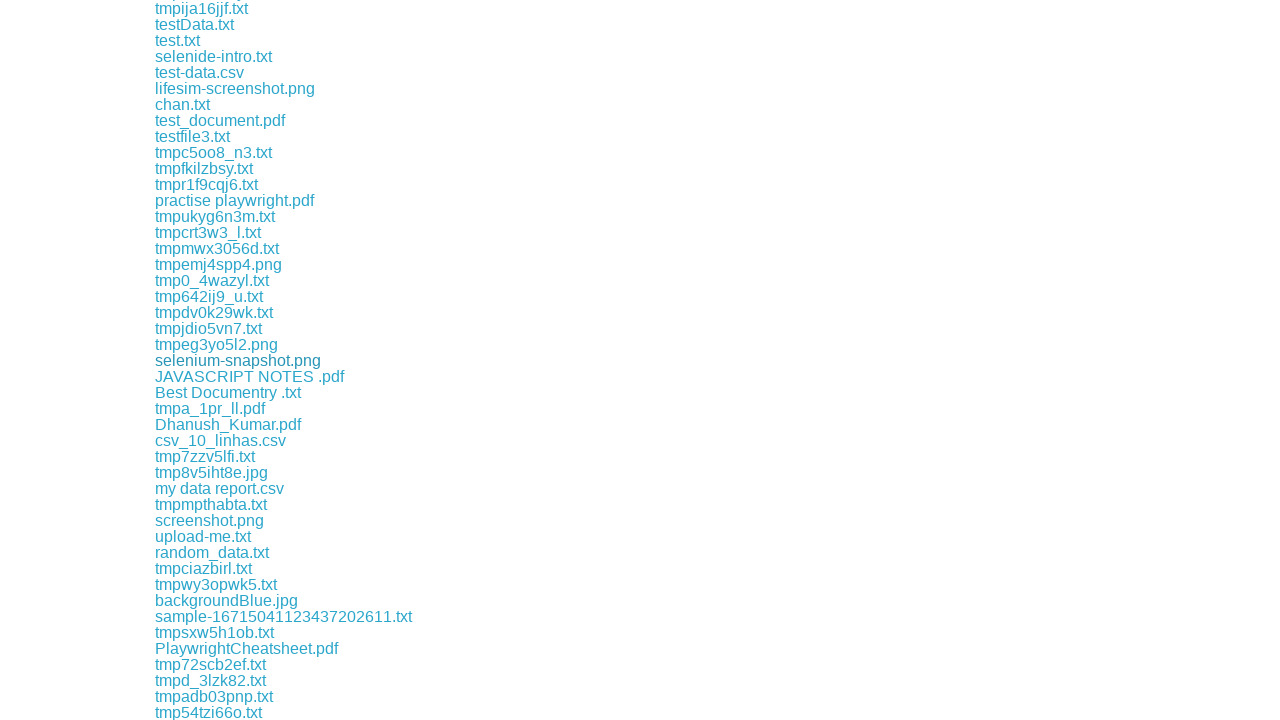

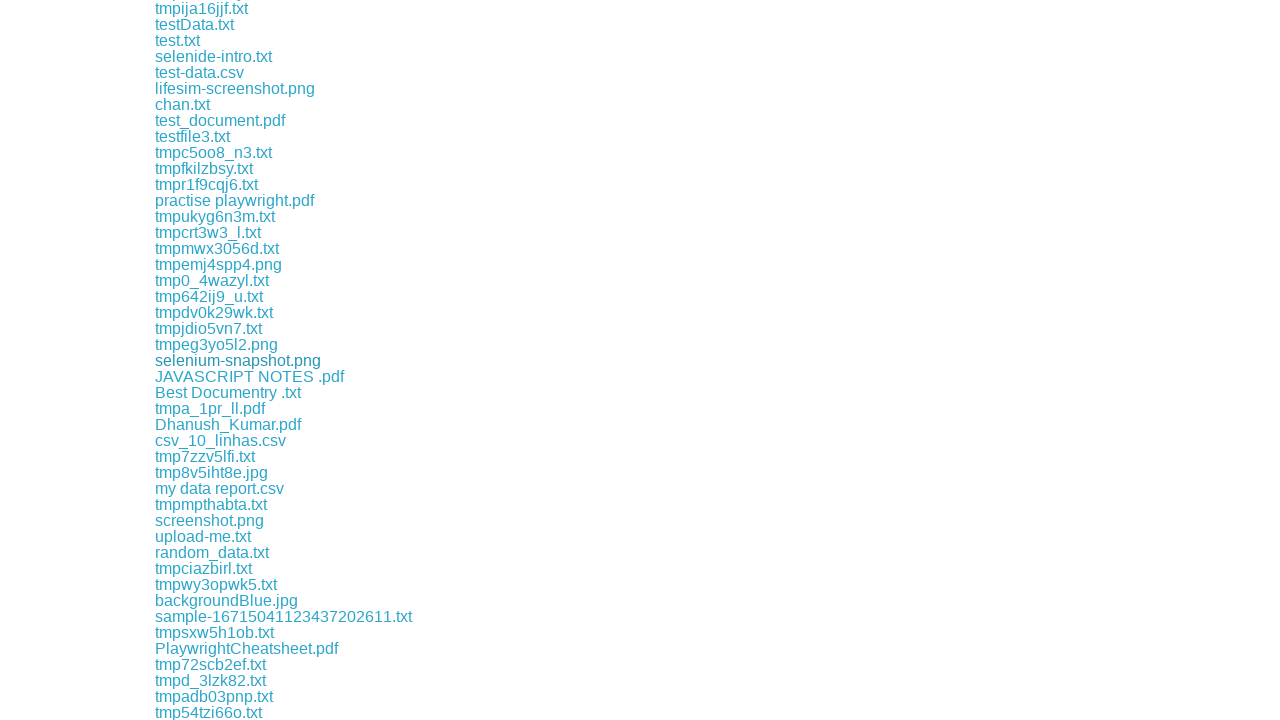